Tests accepting a JavaScript alert by clicking the alert button, verifying the alert text, accepting it, and checking the result message

Starting URL: https://the-internet.herokuapp.com/javascript_alerts

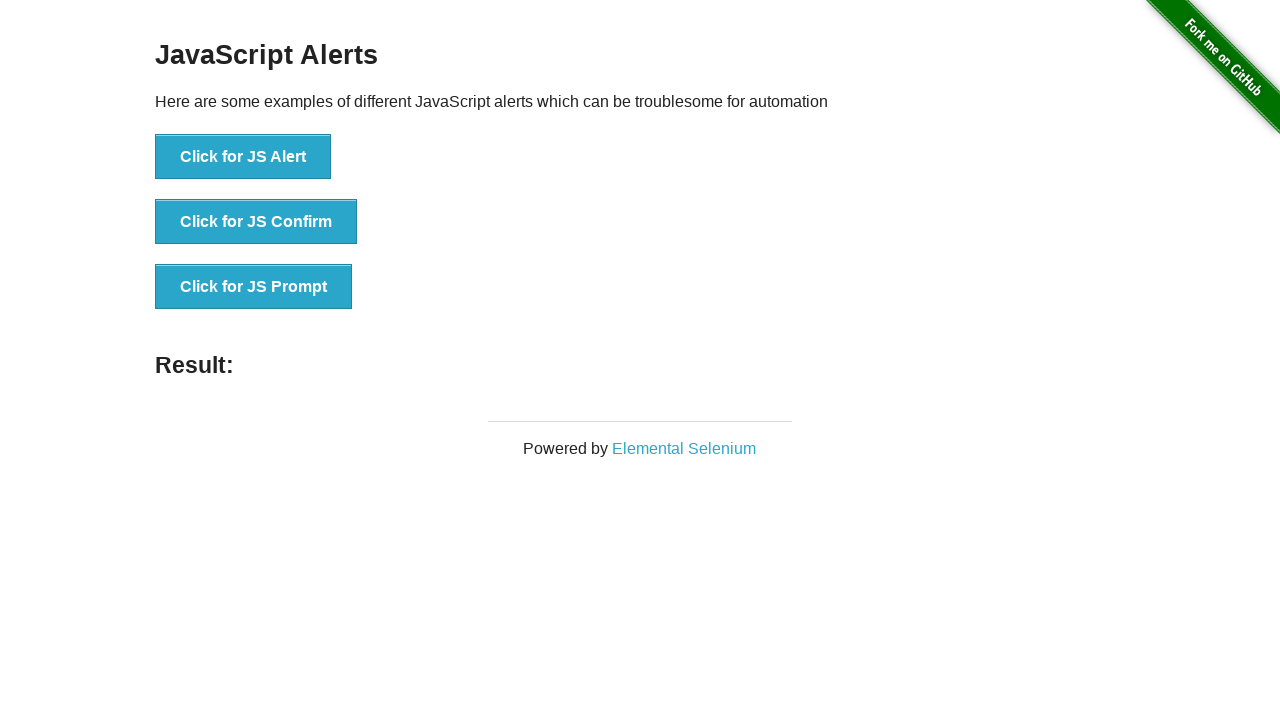

Clicked the JS Alert button at (243, 157) on xpath=//button[contains(@onclick,'jsAlert')]
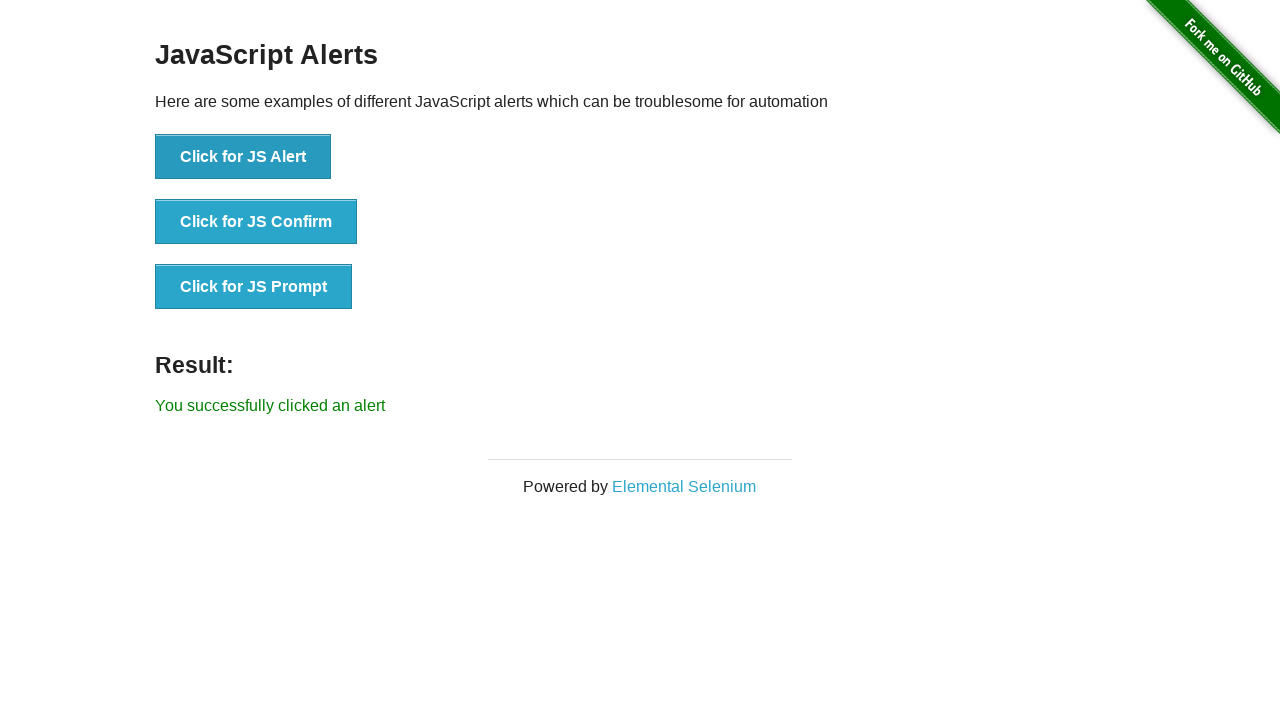

Set up dialog handler to accept alerts
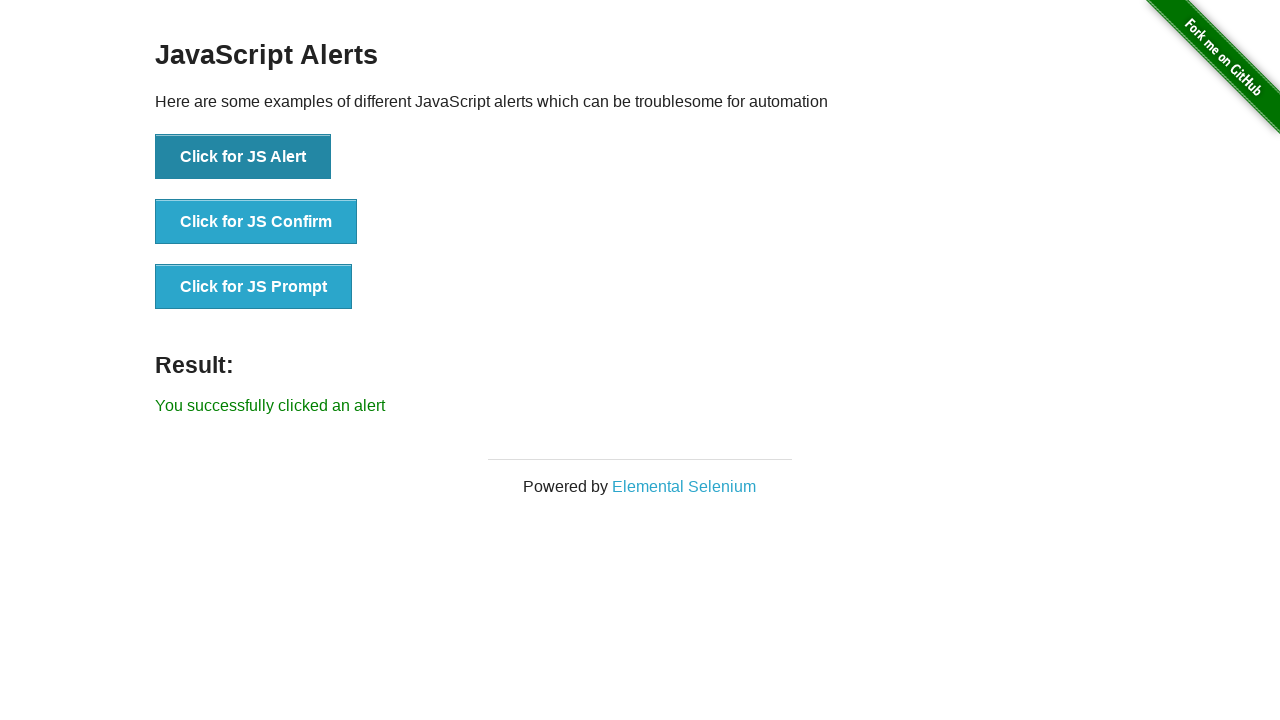

Clicked the JS Alert button to trigger and accept alert at (243, 157) on xpath=//button[contains(@onclick,'jsAlert')]
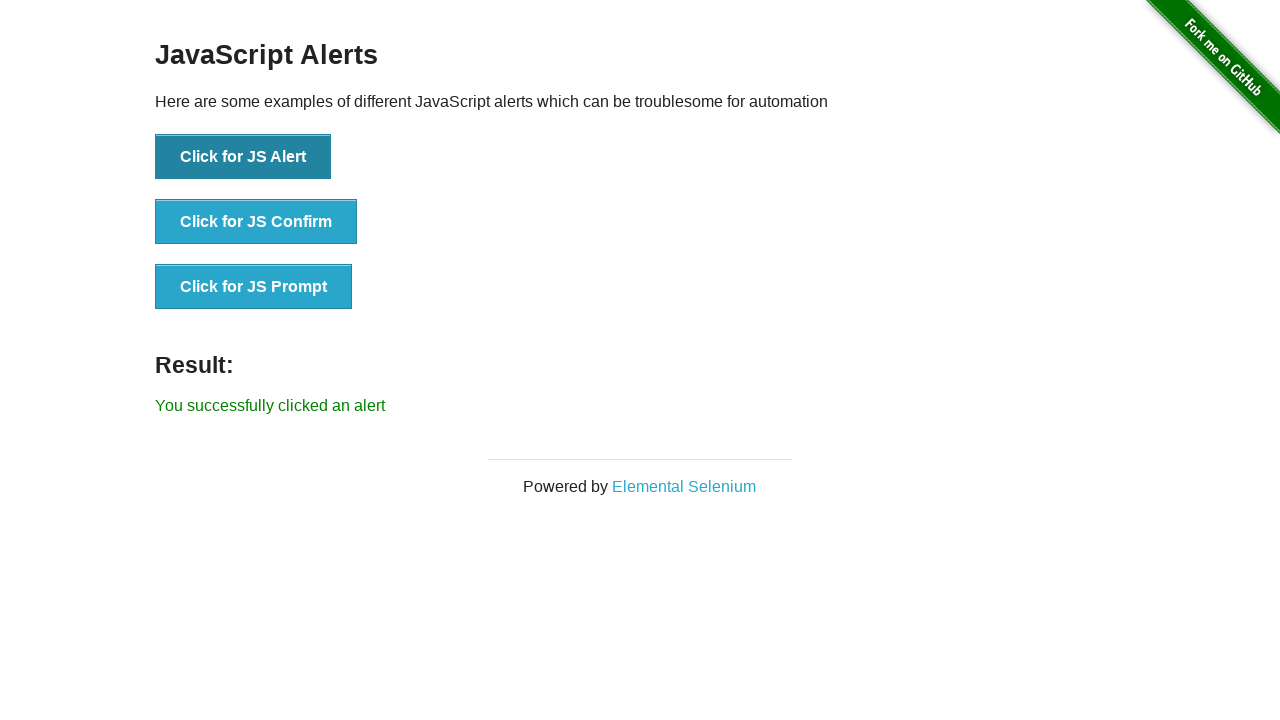

Retrieved result message text
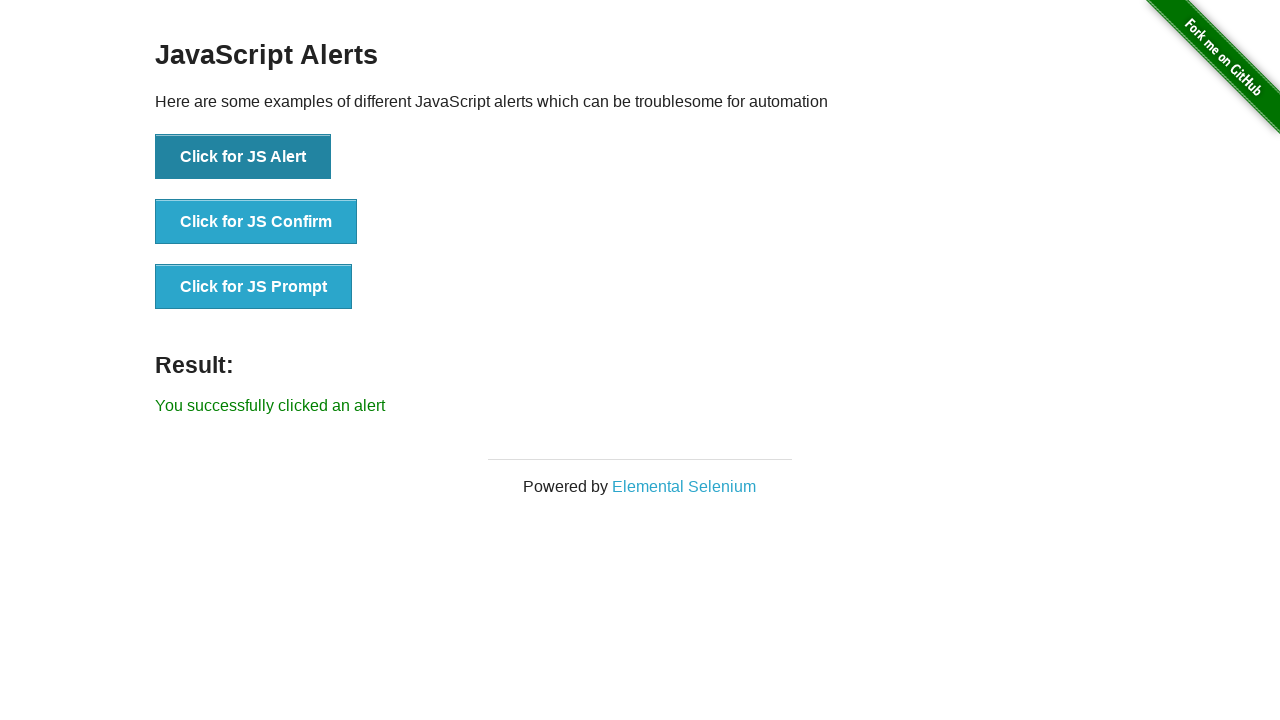

Verified result message equals 'You successfully clicked an alert'
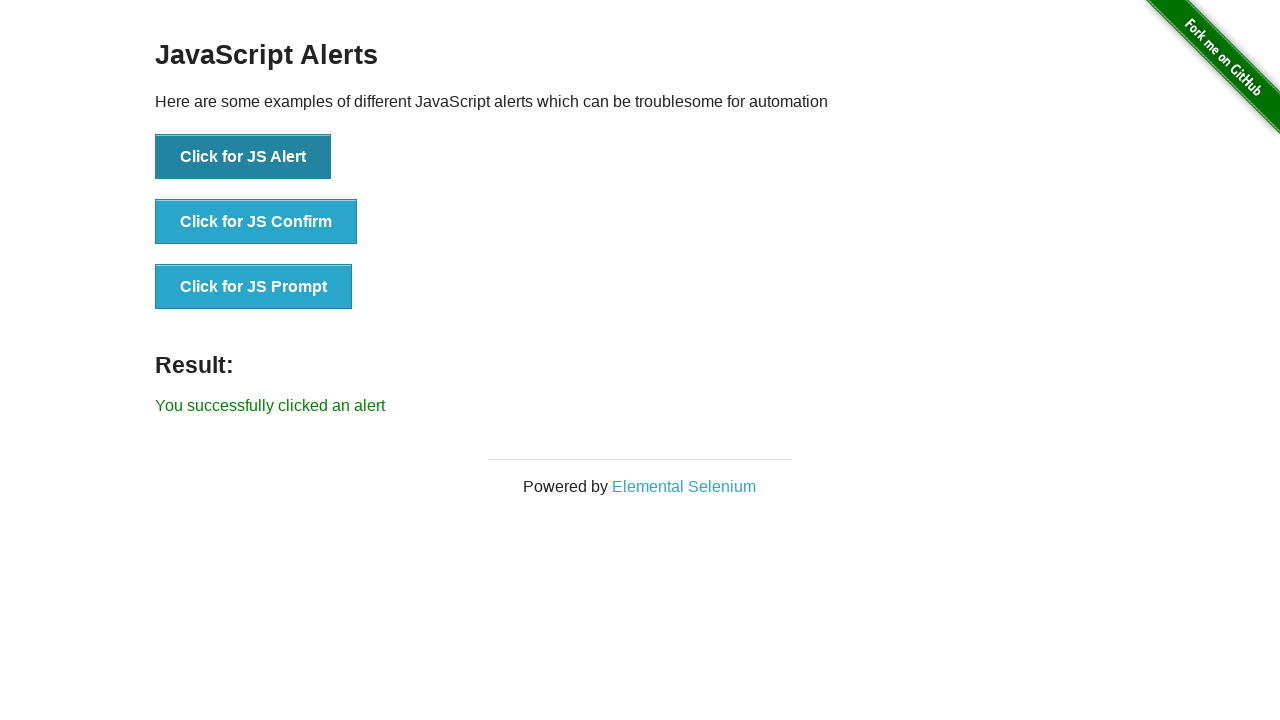

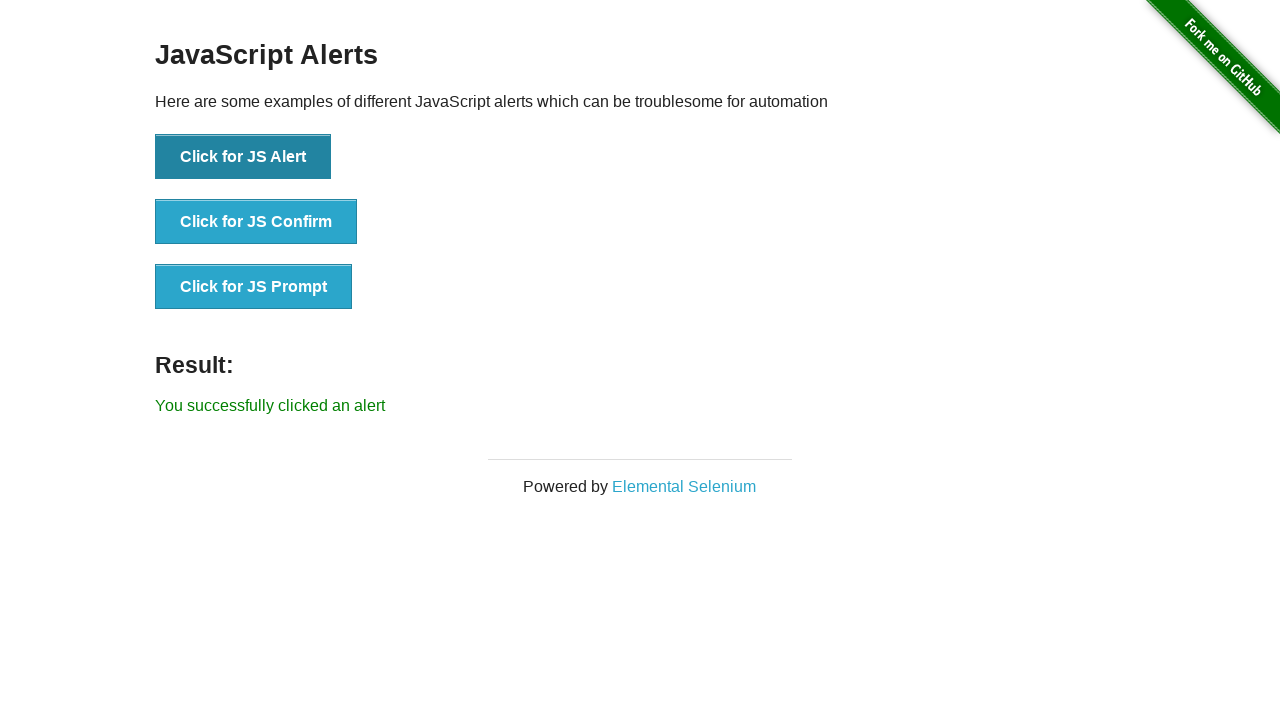